Navigates to wisequarter.com and verifies the current URL matches the expected URL

Starting URL: https://wisequarter.com/

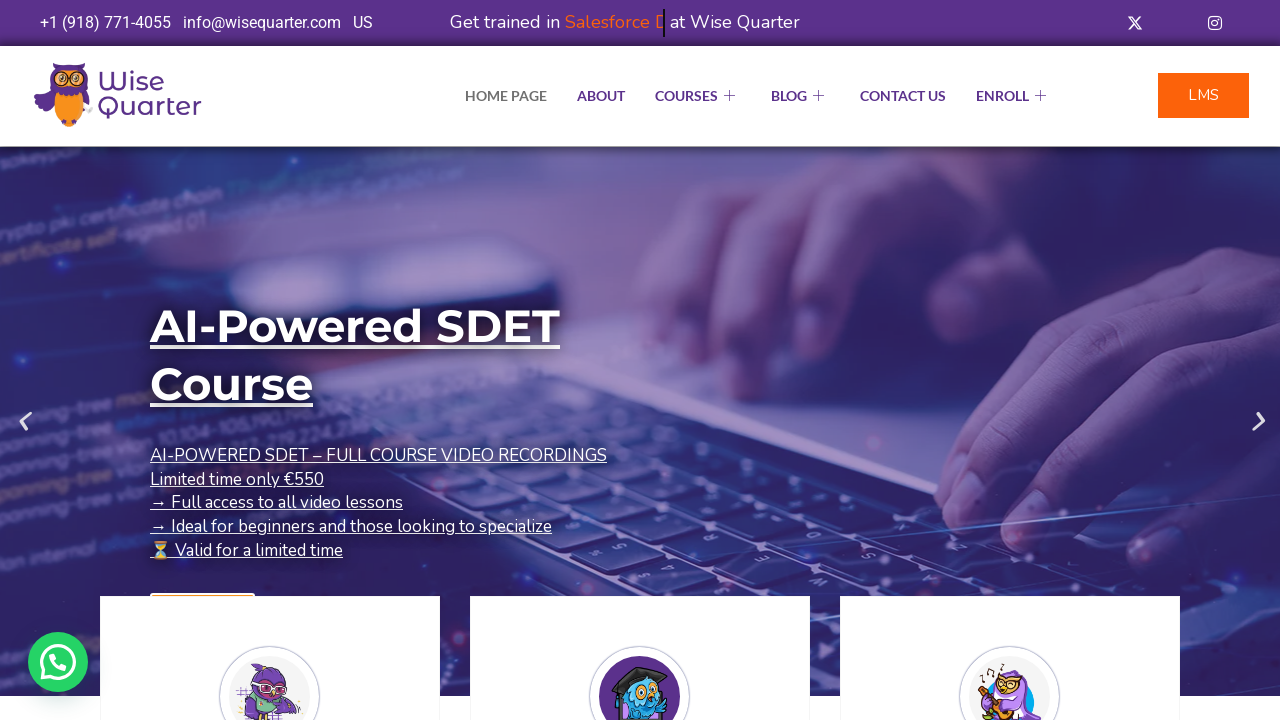

Verified current URL matches expected URL https://wisequarter.com/
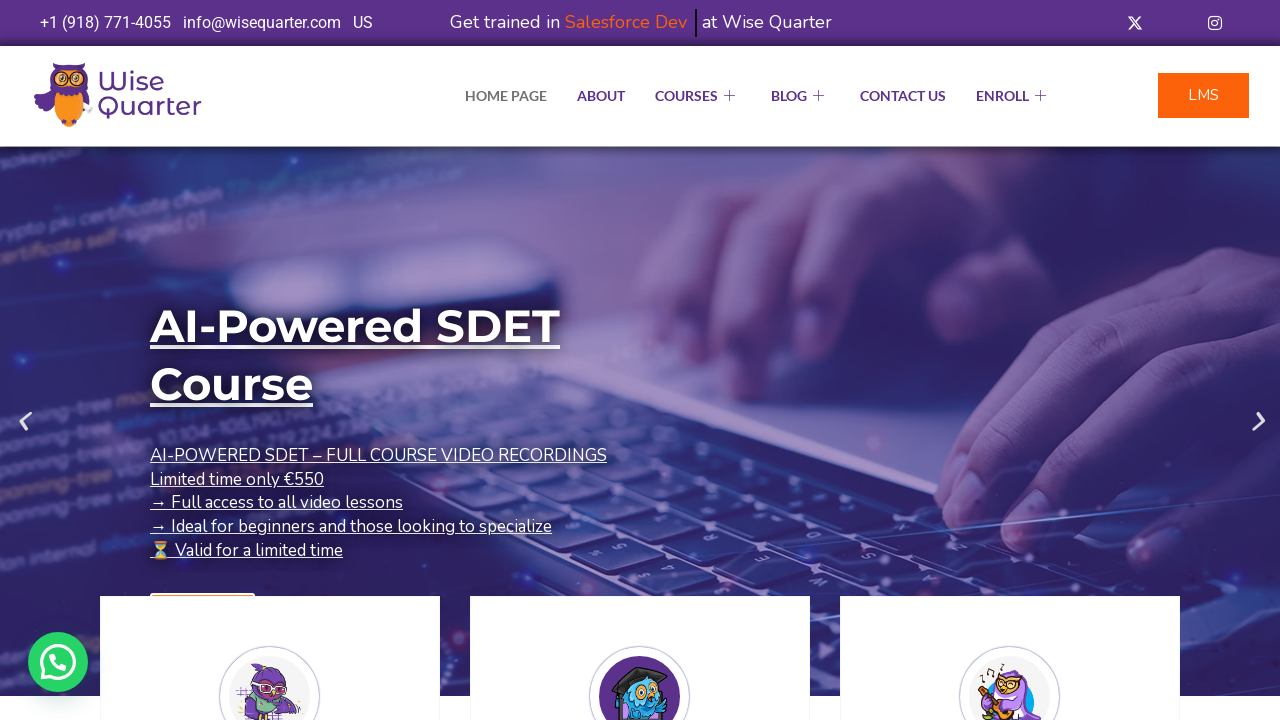

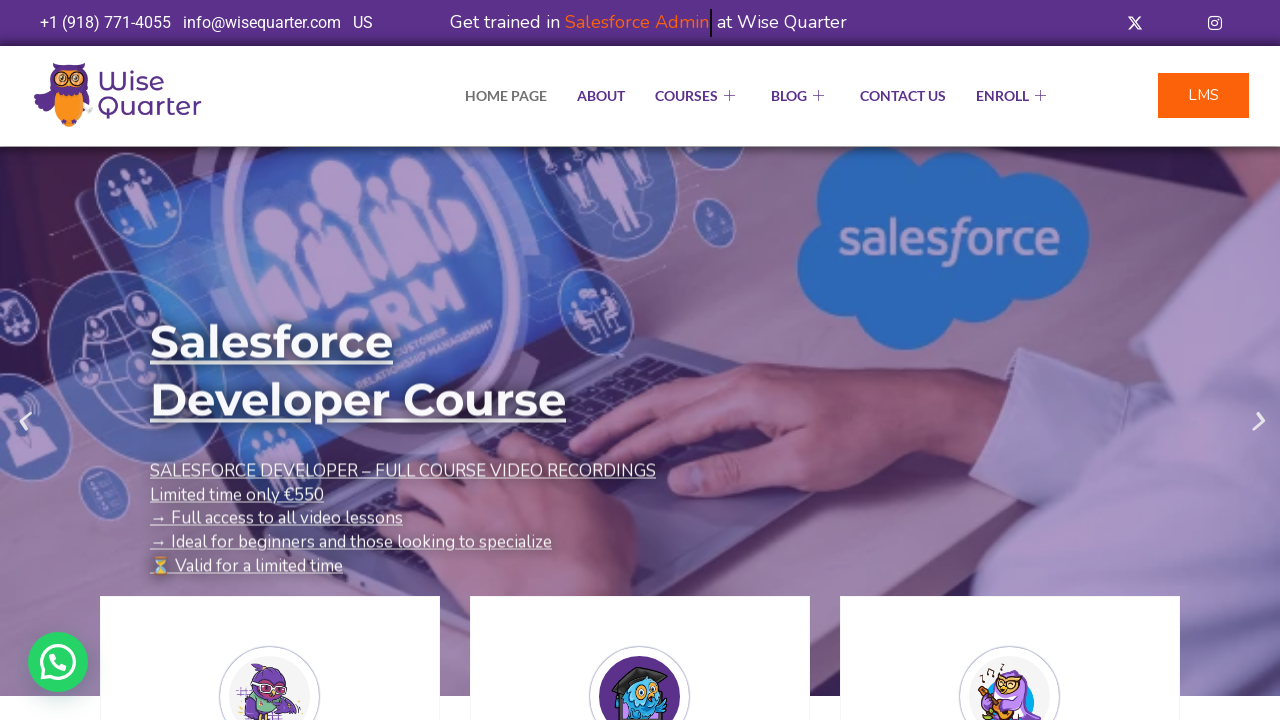